Navigates to Daily Fantasy Fuel MLB projections page and clicks on a download element

Starting URL: https://www.dailyfantasyfuel.com/mlb/projections/

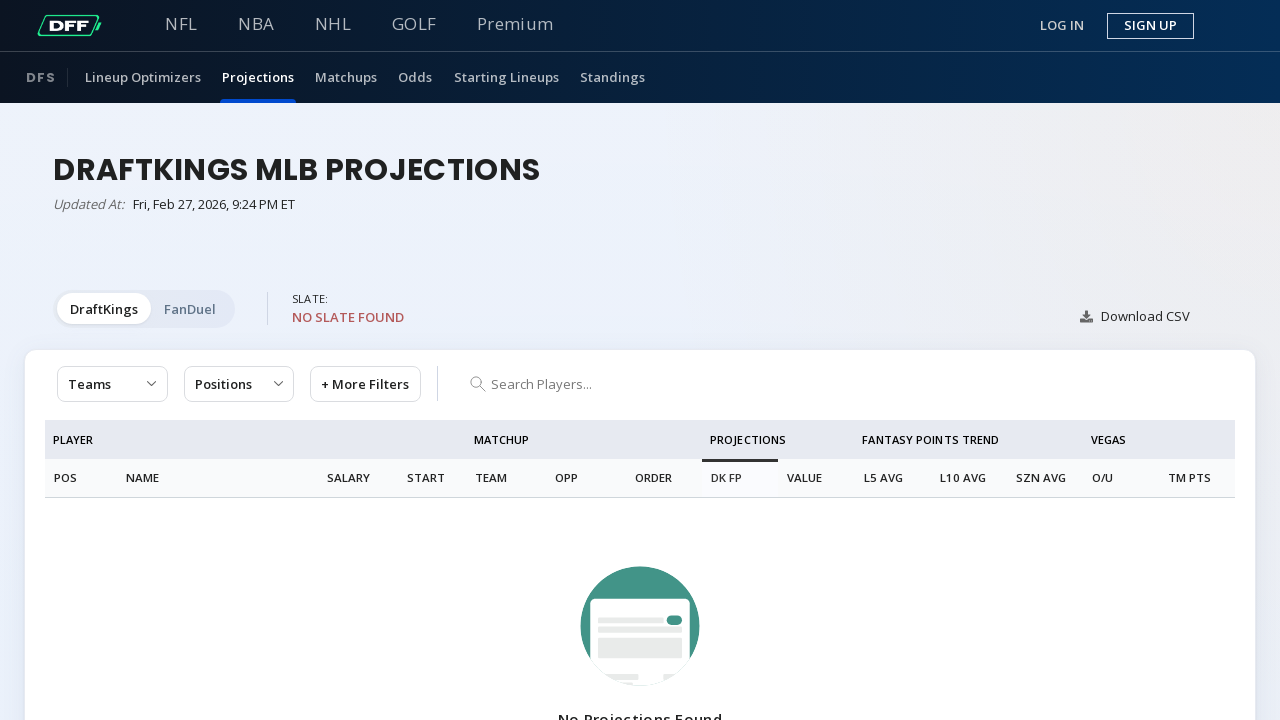

Navigated to Daily Fantasy Fuel MLB projections page
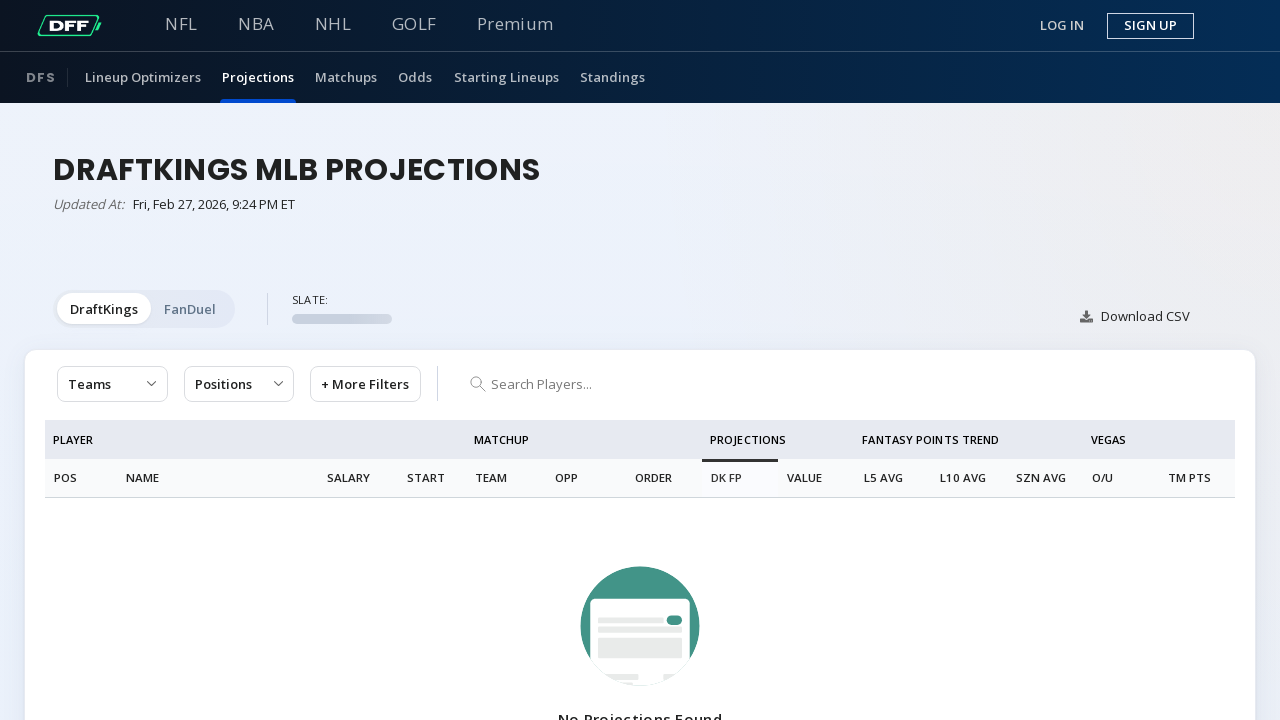

Clicked download element at (1135, 25) on .hidden-sm
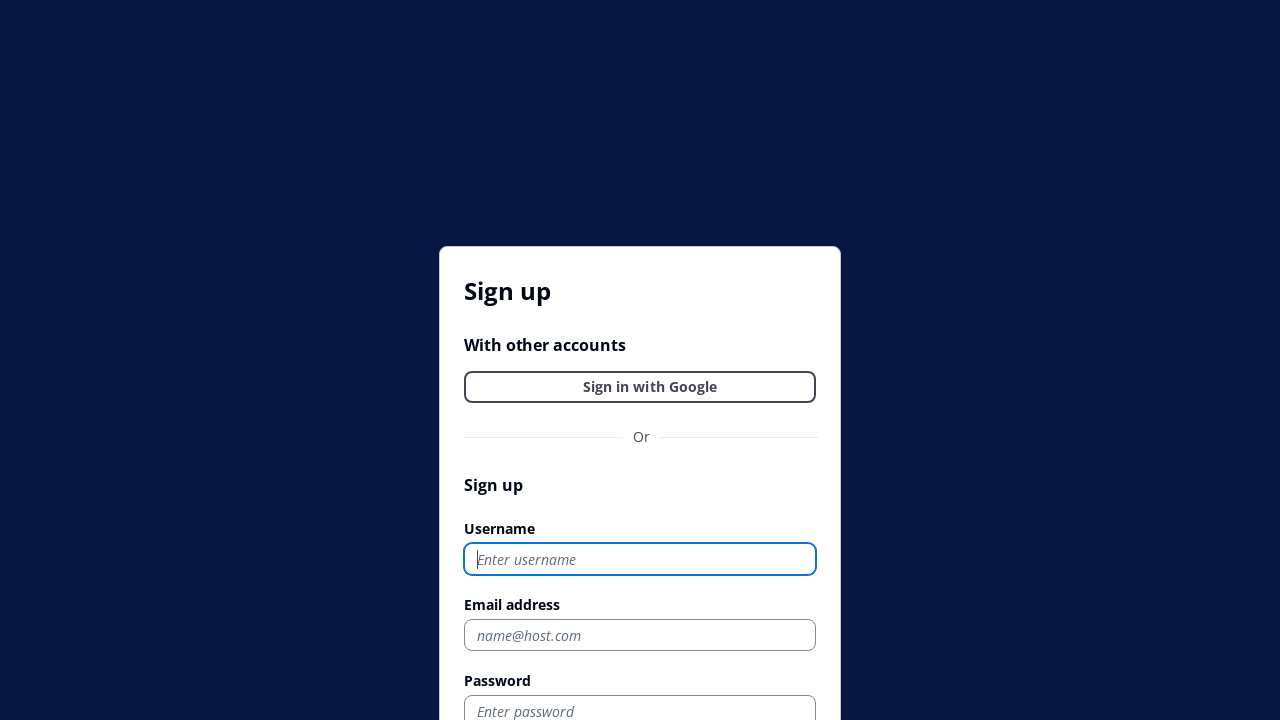

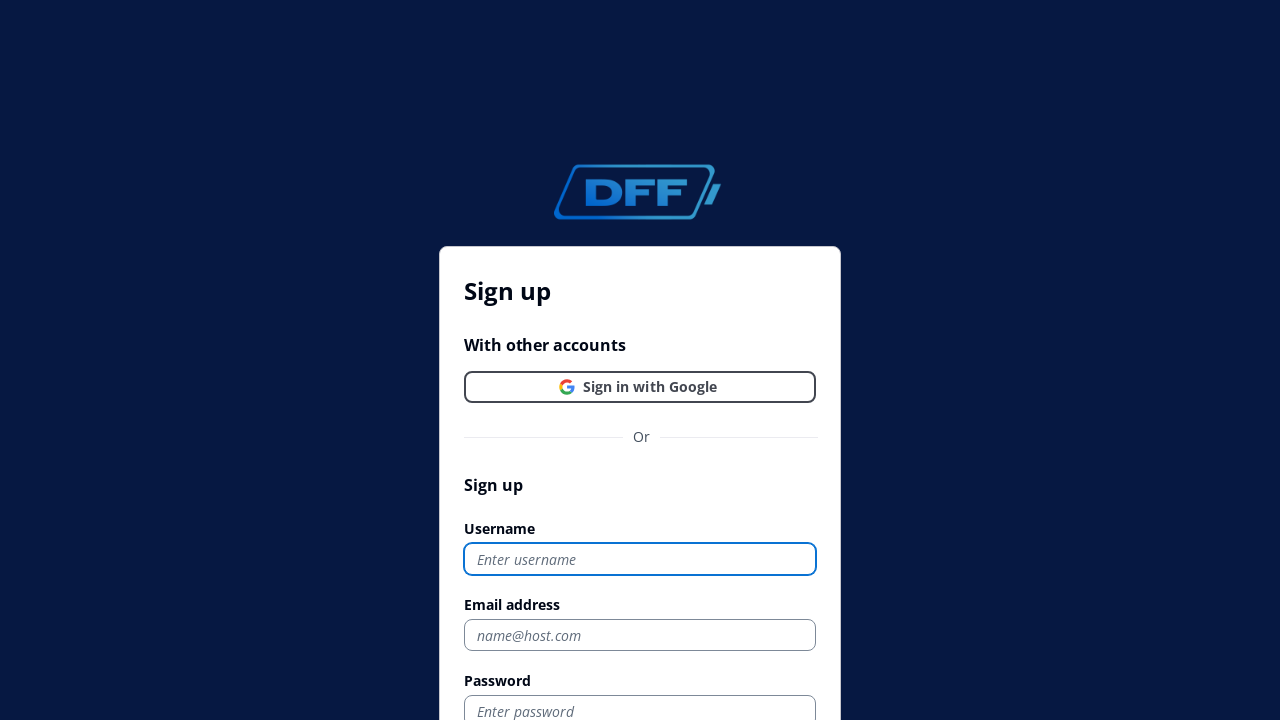